Tests complete purchase flow from adding item to cart through checkout with billing details and payment selection

Starting URL: https://practice.automationtesting.in/

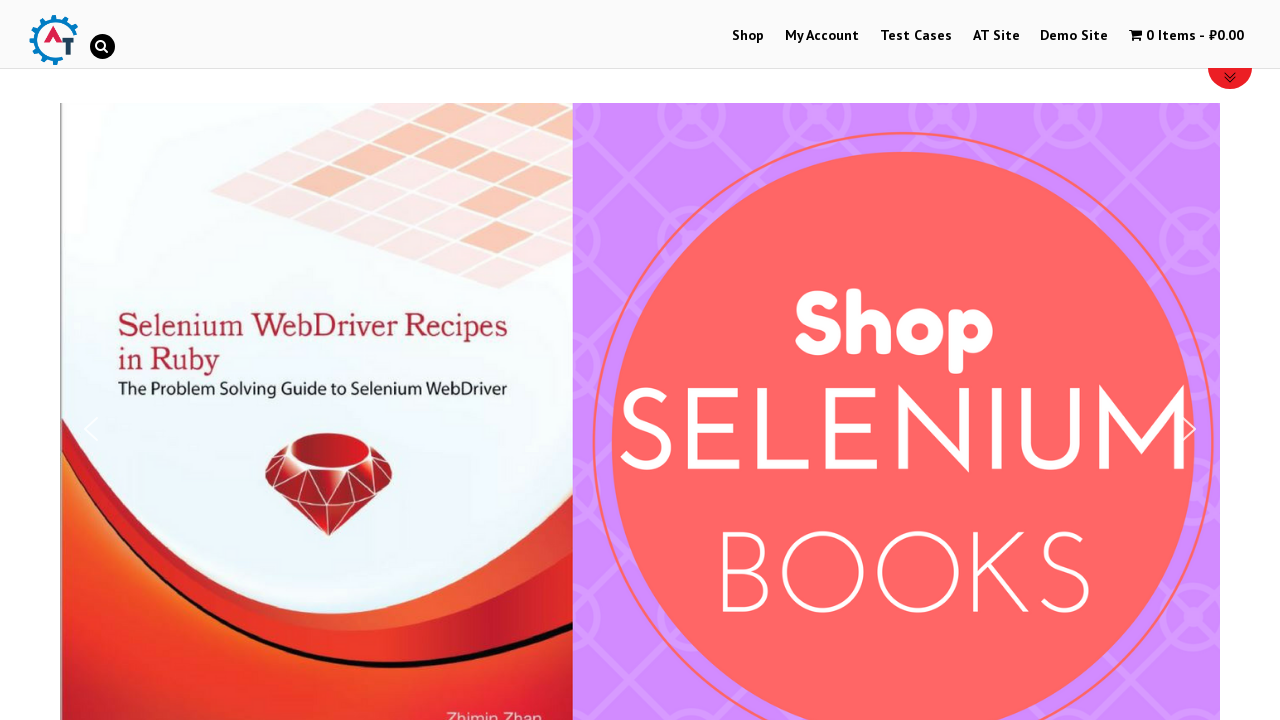

Clicked Shop link to navigate to shop page at (748, 36) on text=Shop
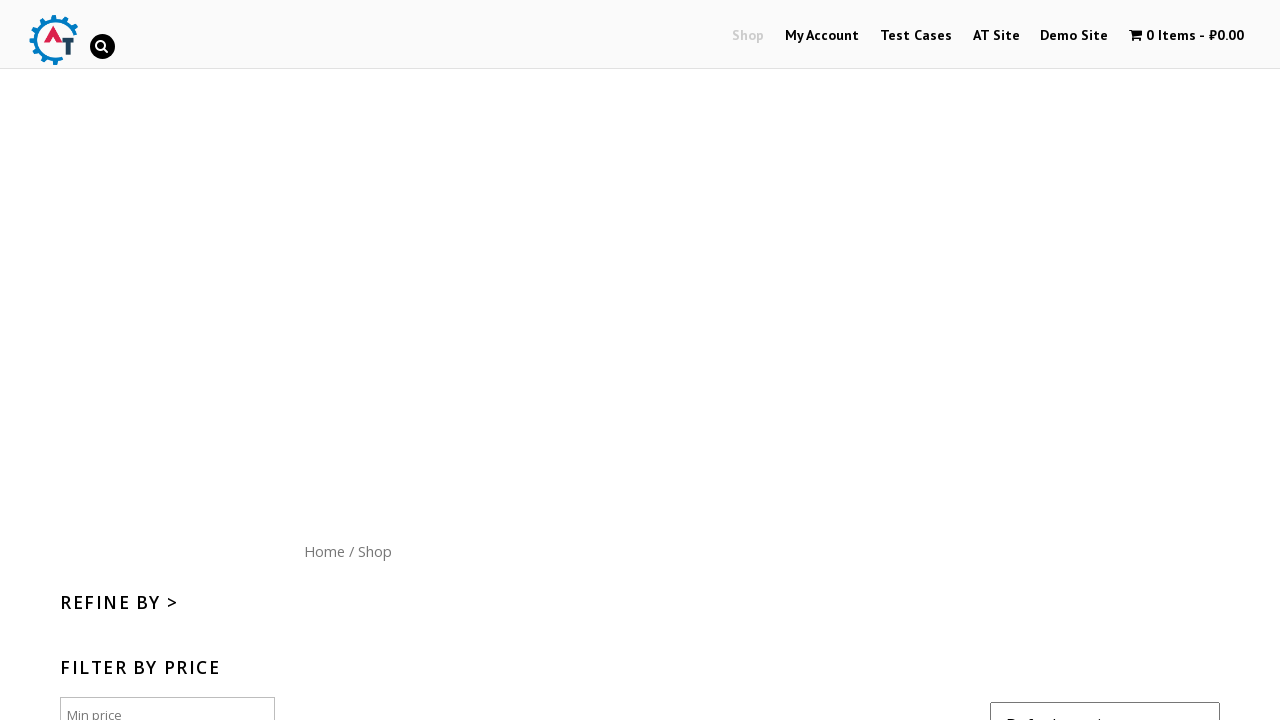

Scrolled down 300px to view products
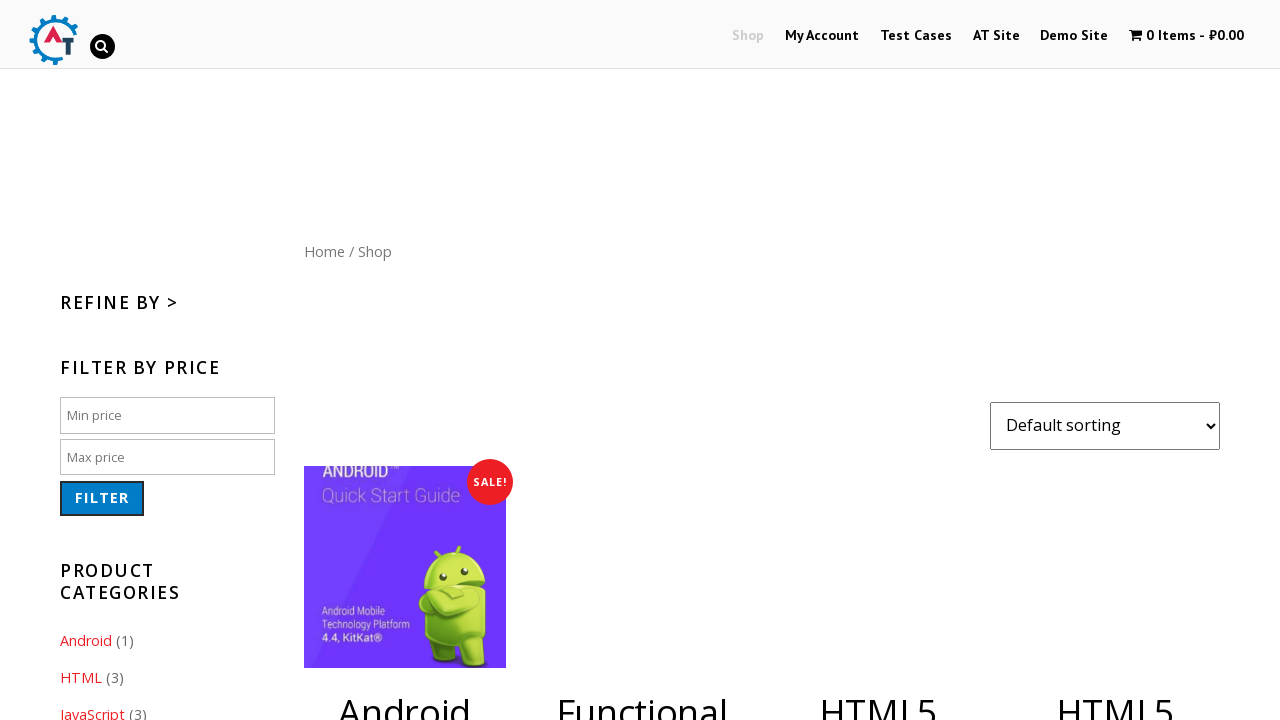

Added webapp book (product ID 182) to cart at (1115, 361) on [data-product_id='182']
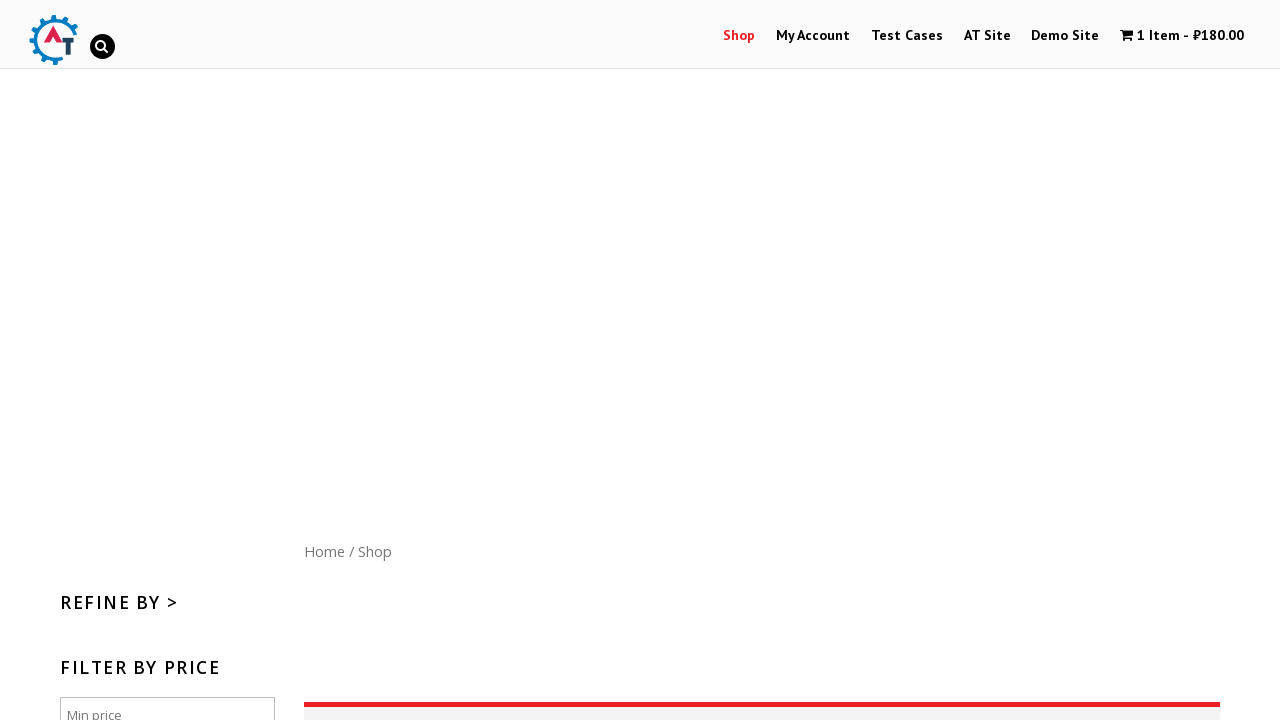

Clicked on cart contents to view cart at (1158, 36) on .cartcontents
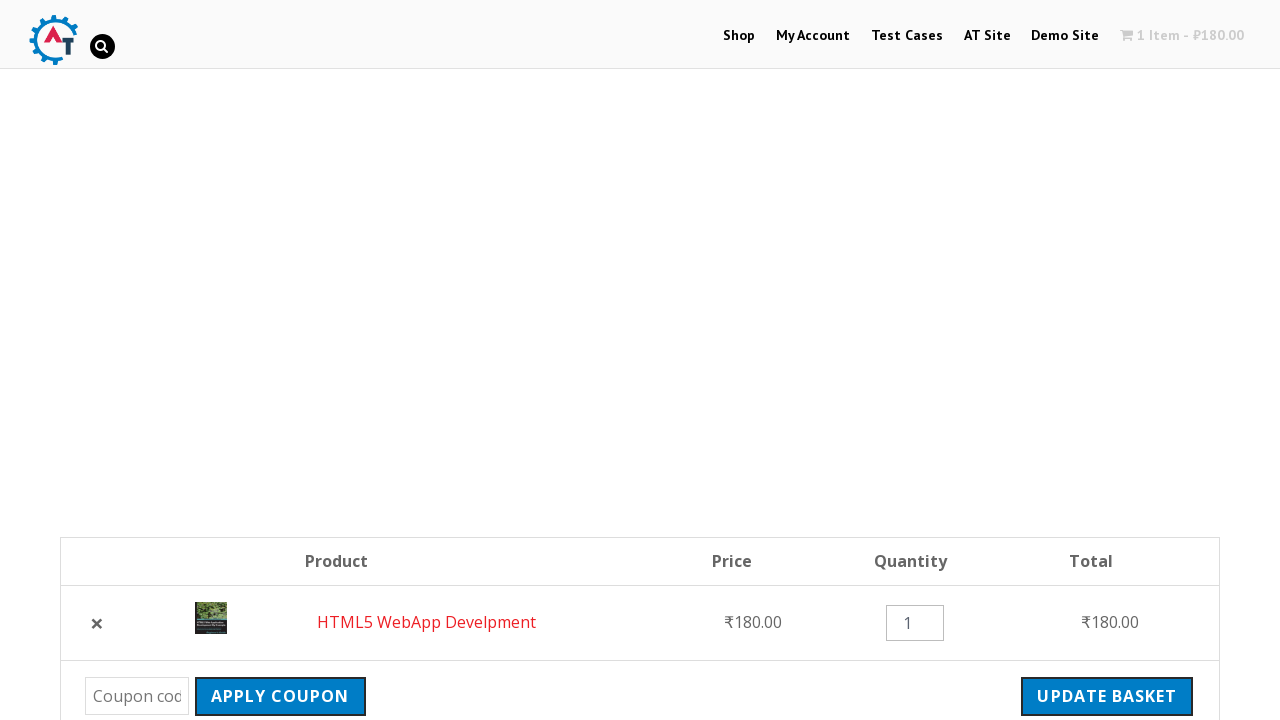

Checkout button loaded
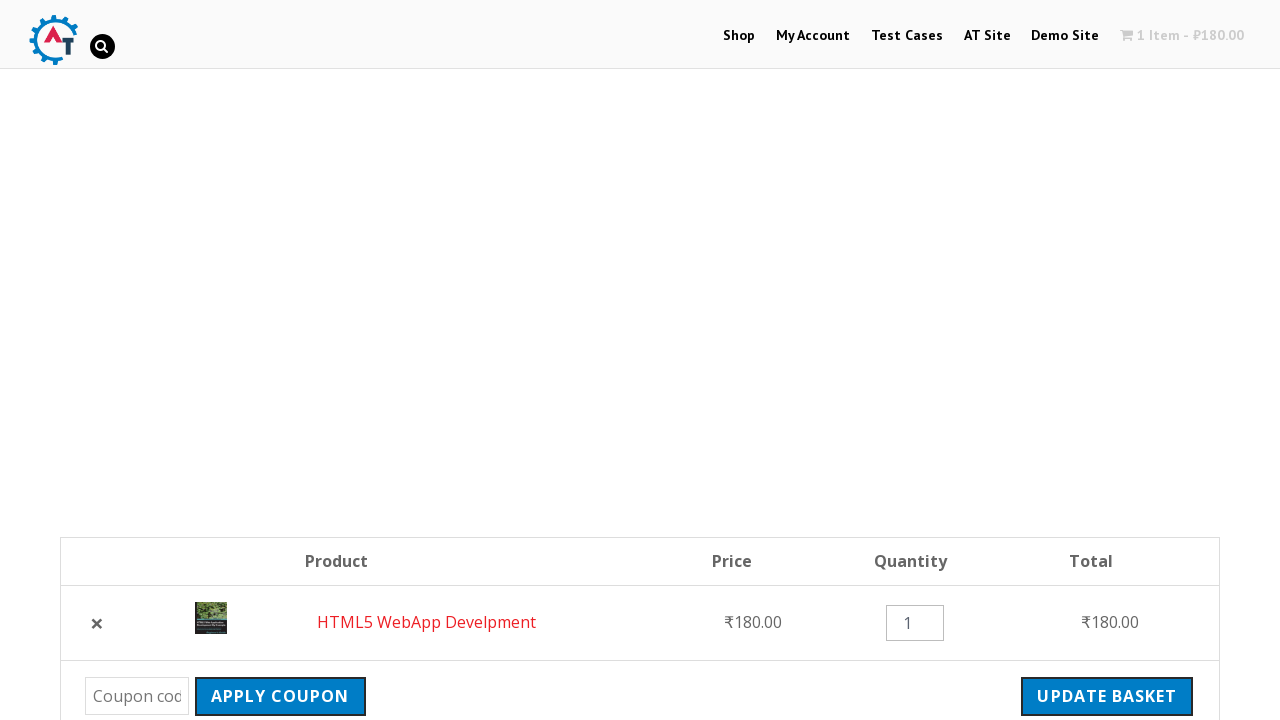

Clicked checkout button to proceed to checkout at (1098, 360) on .checkout-button
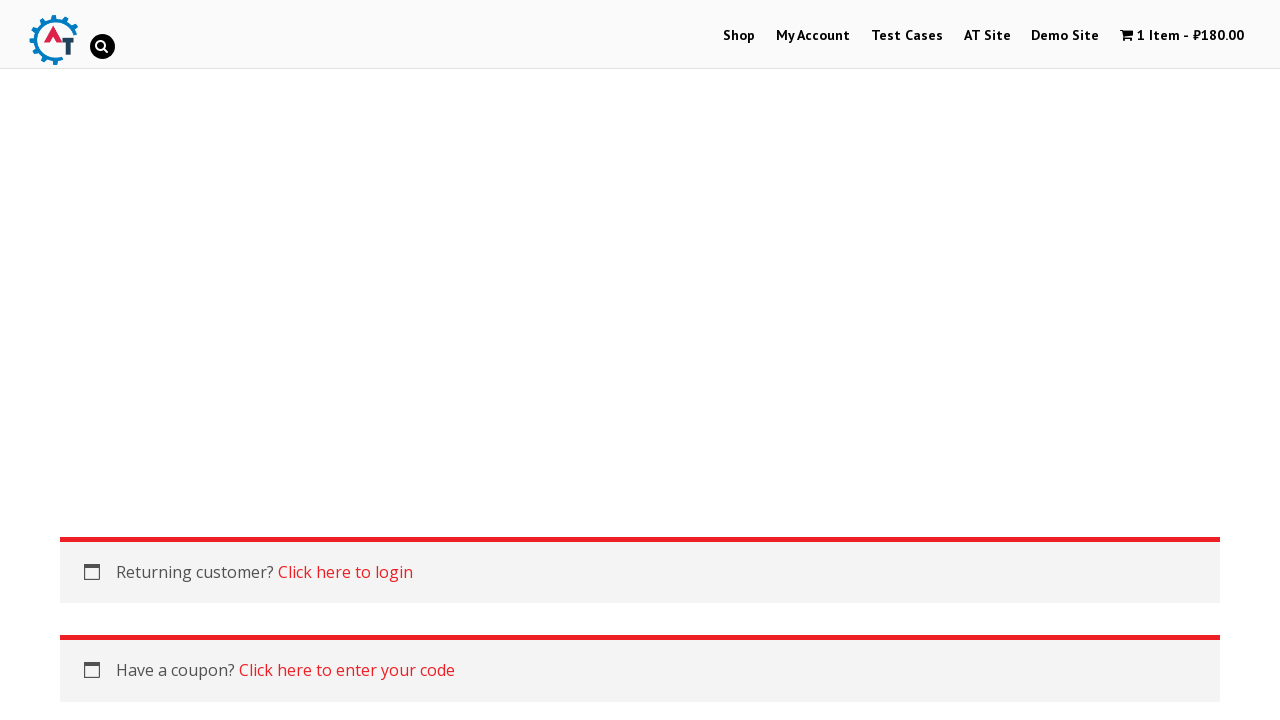

Billing form fields loaded
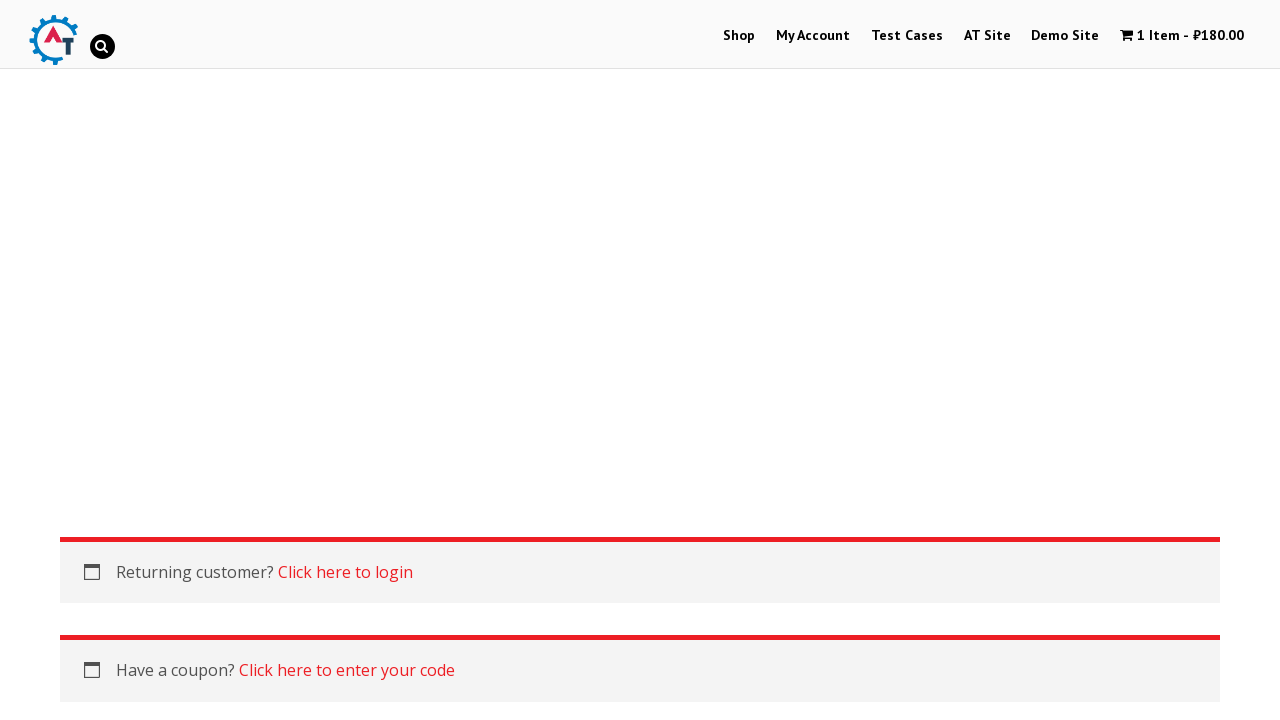

Filled billing first name with 'Test' on #billing_first_name
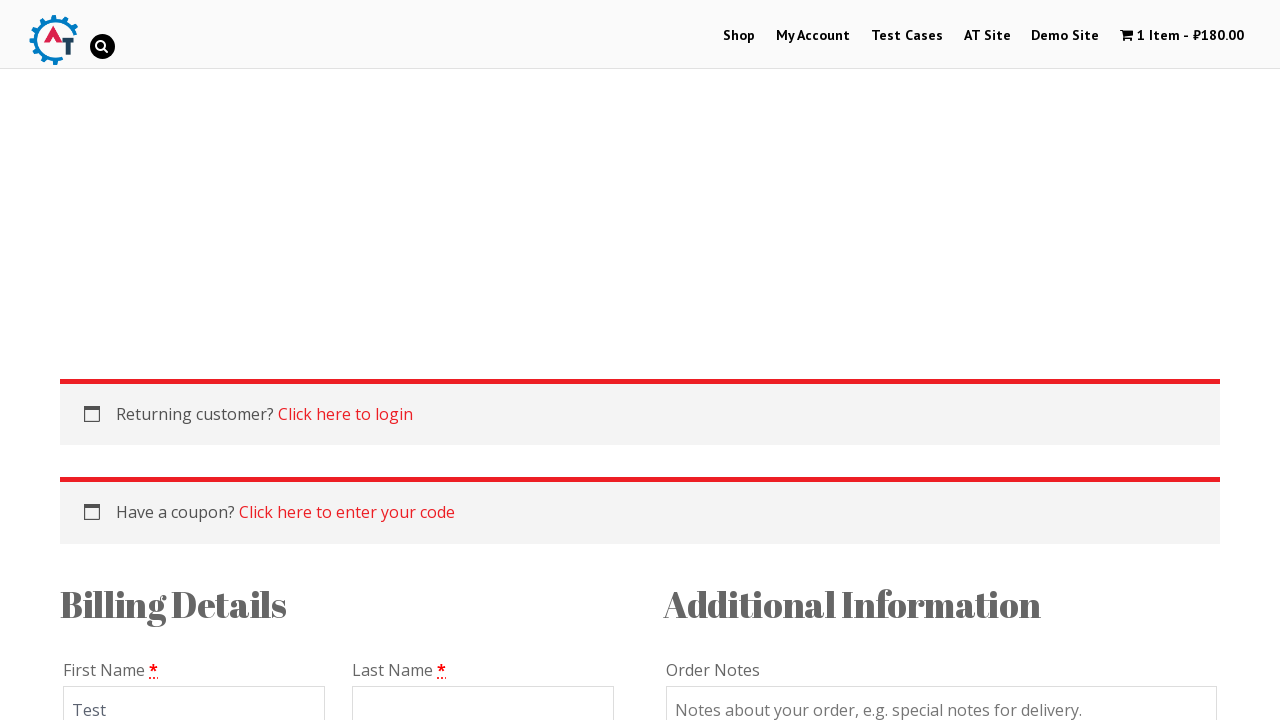

Filled billing last name with 'User' on #billing_last_name
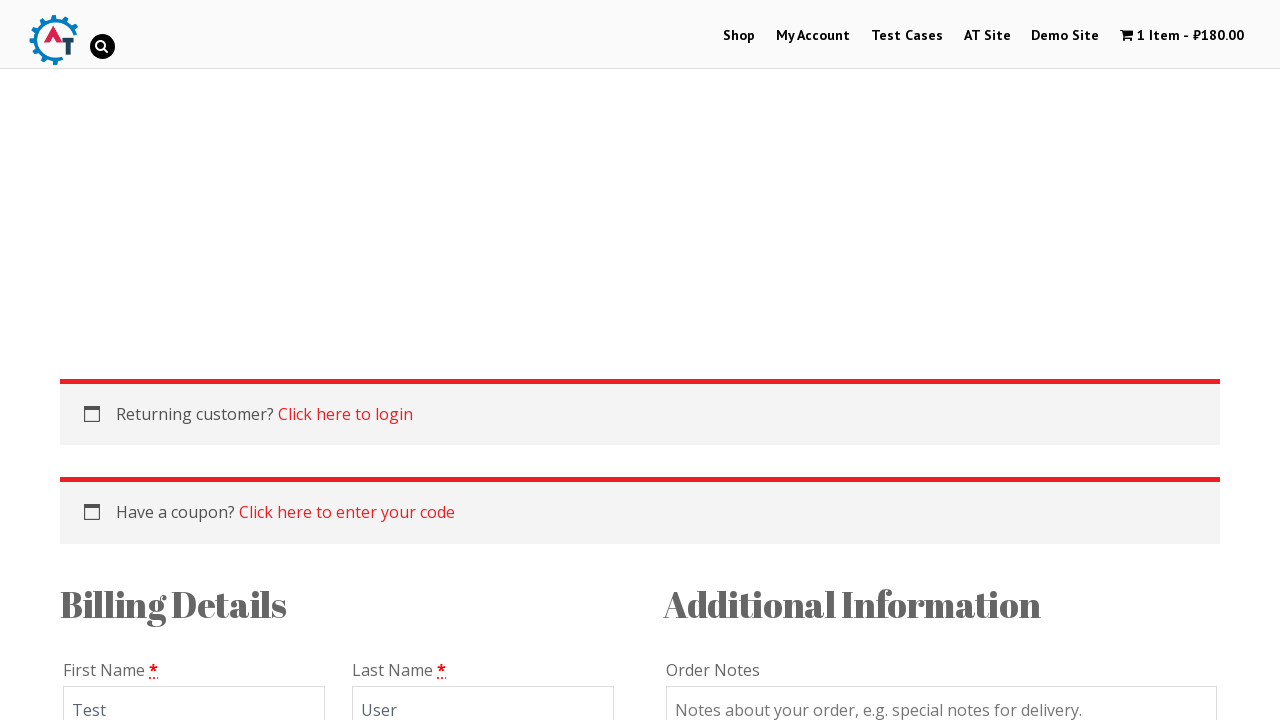

Filled billing email with 'testuser2024@mail.com' on #billing_email
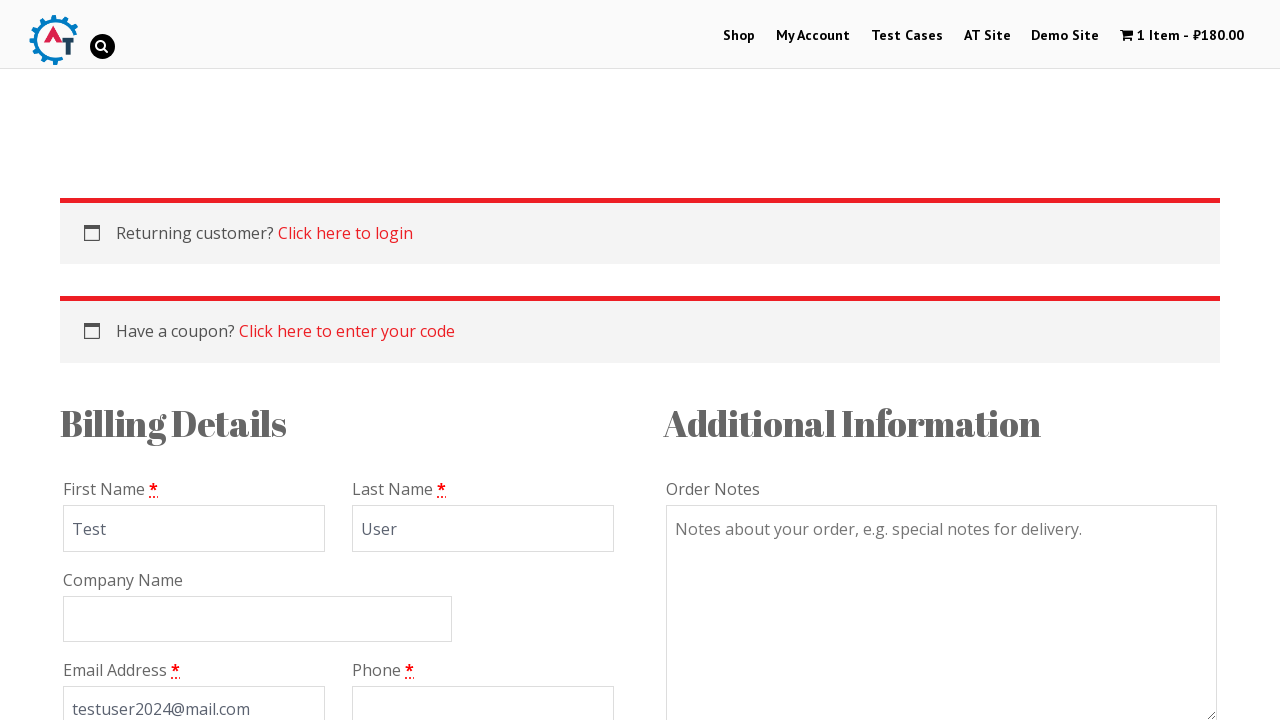

Filled billing phone with '9876543210' on #billing_phone
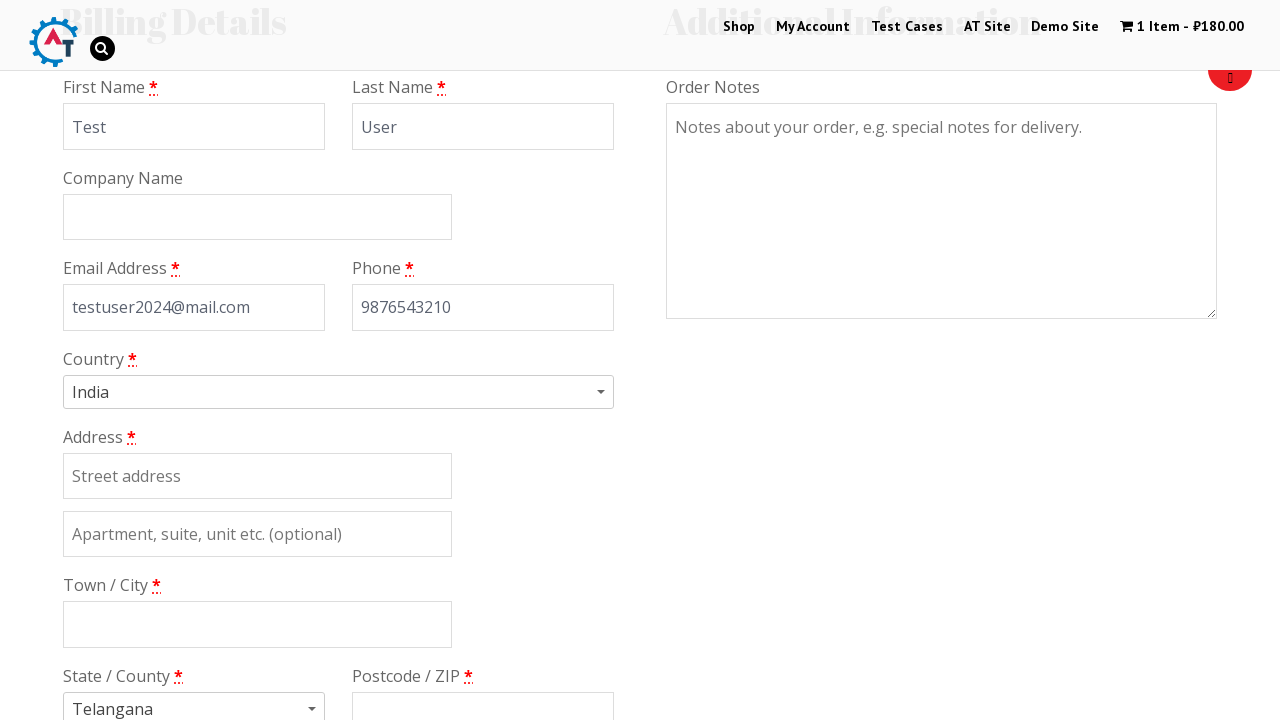

Opened country selection dropdown at (329, 392) on #select2-chosen-1
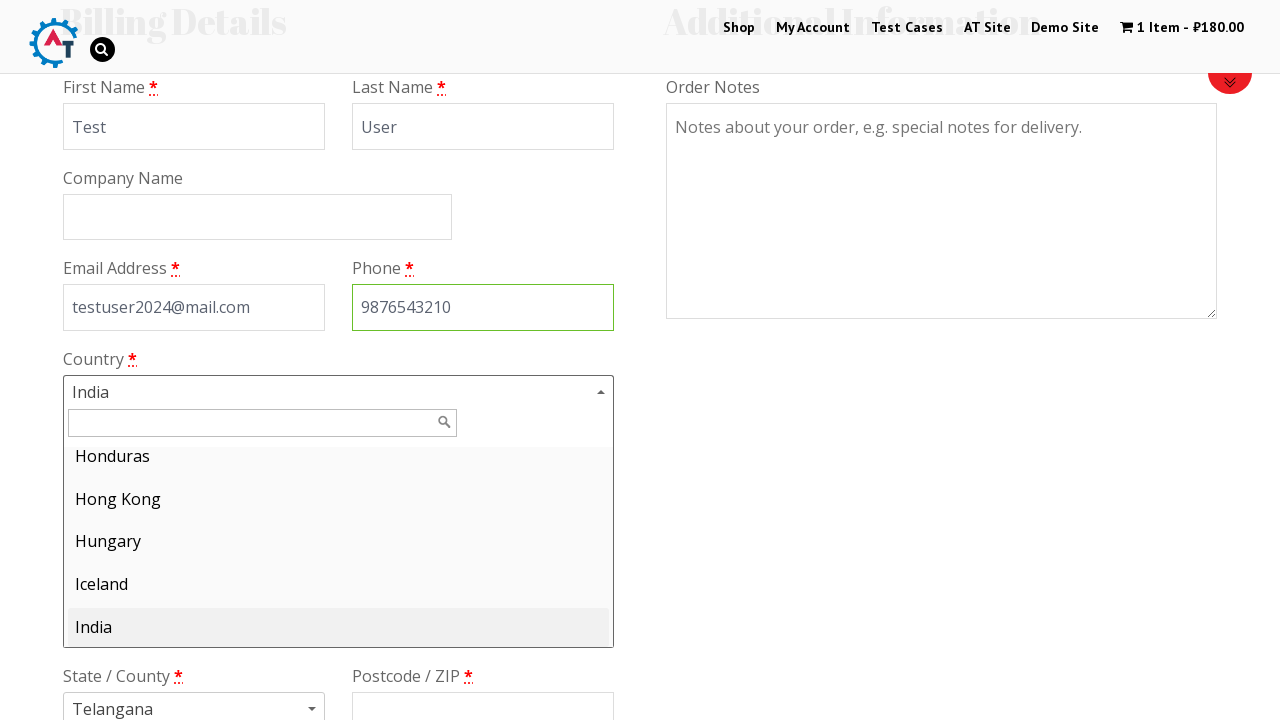

Searched for Slovakia in country dropdown on #s2id_autogen1_search
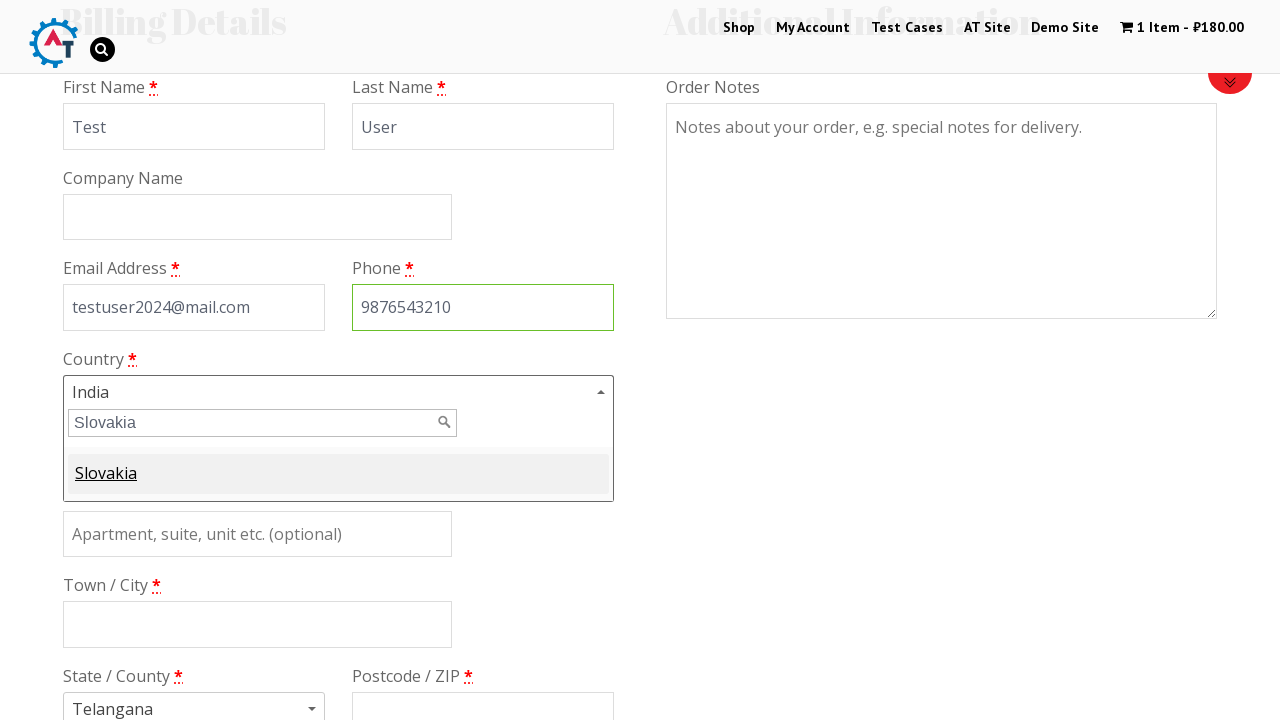

Selected Slovakia from dropdown at (106, 479) on .select2-match
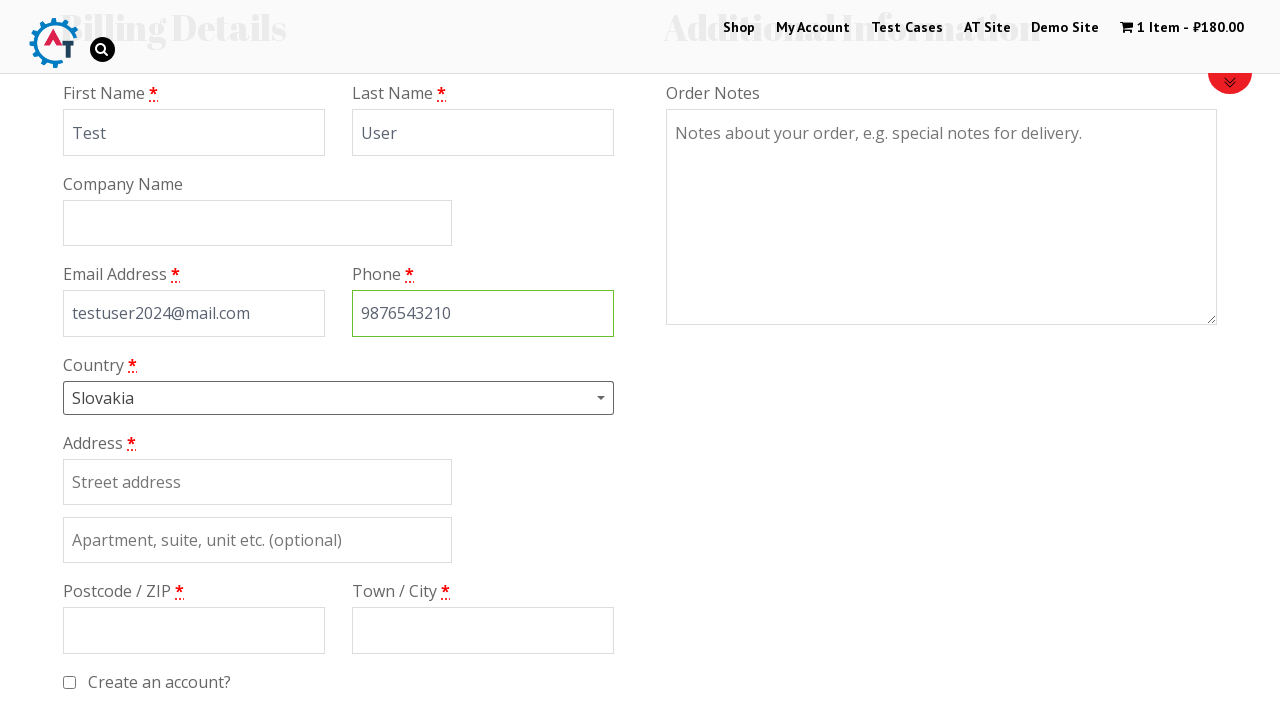

Filled billing address with '123 Test Street' on #billing_address_1
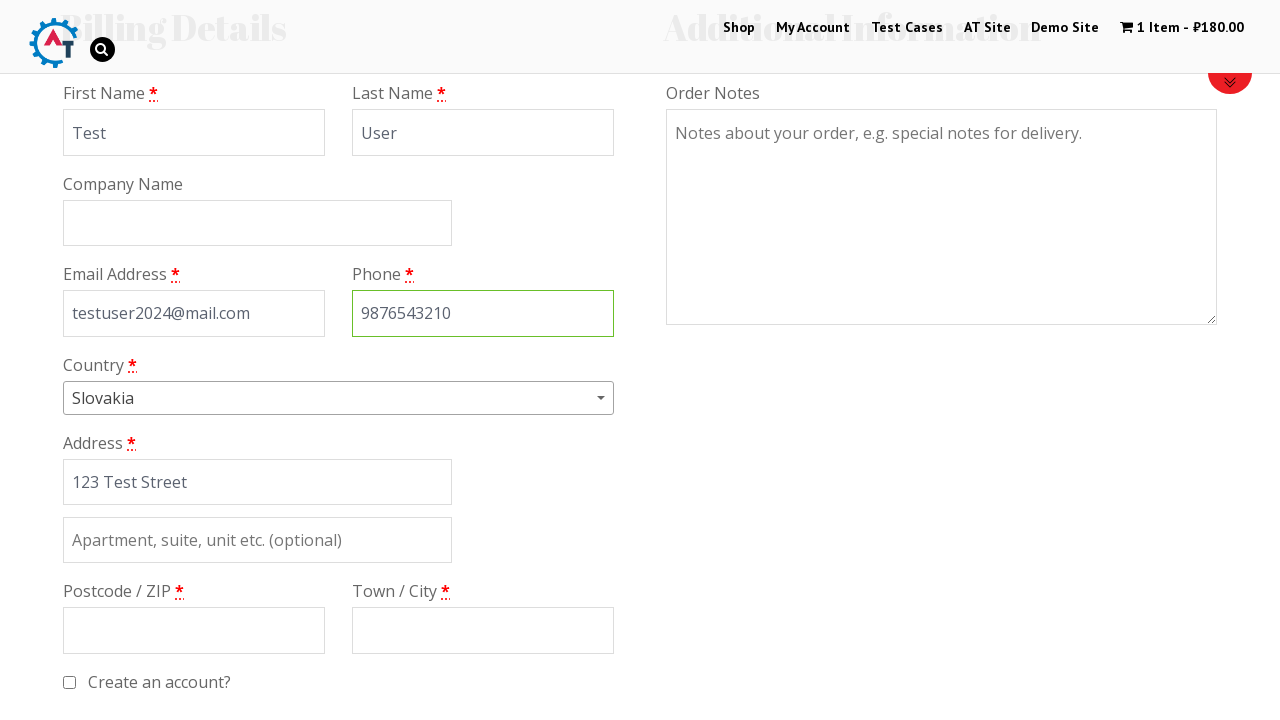

Filled billing postcode with '111111' on #billing_postcode
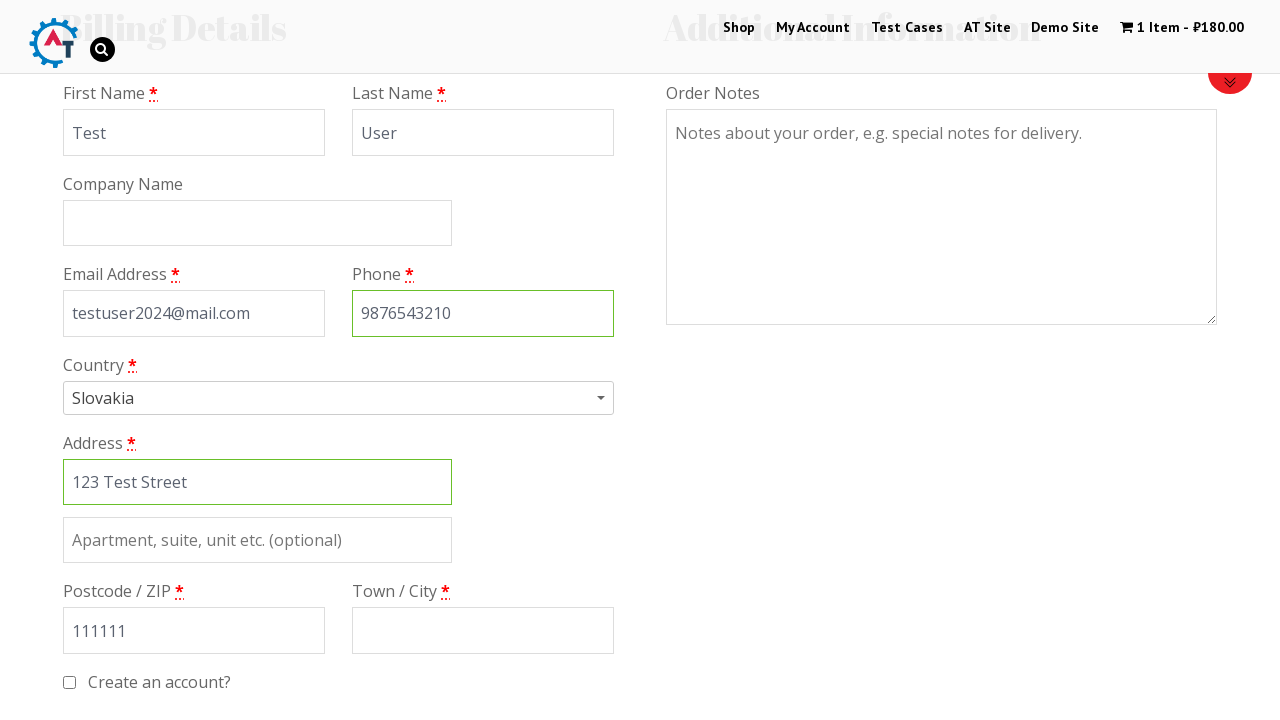

Filled billing city with 'Testburg' on #billing_city
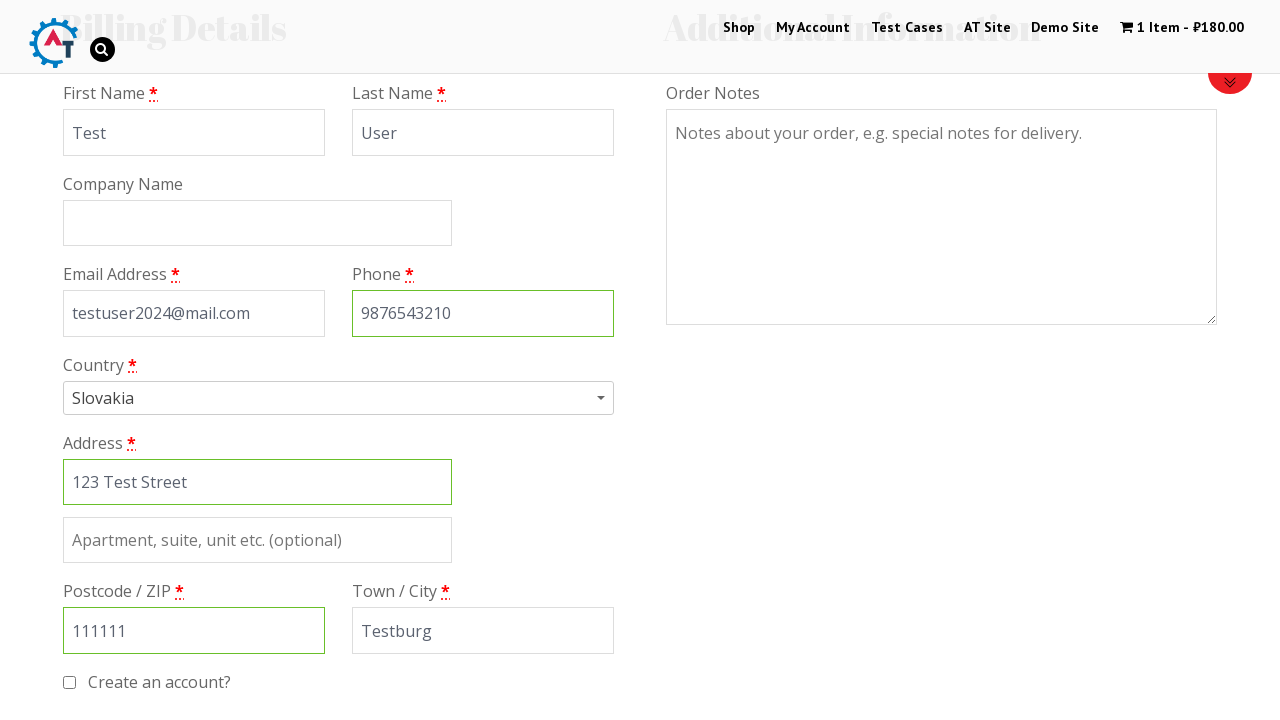

Scrolled down 300px to view payment methods
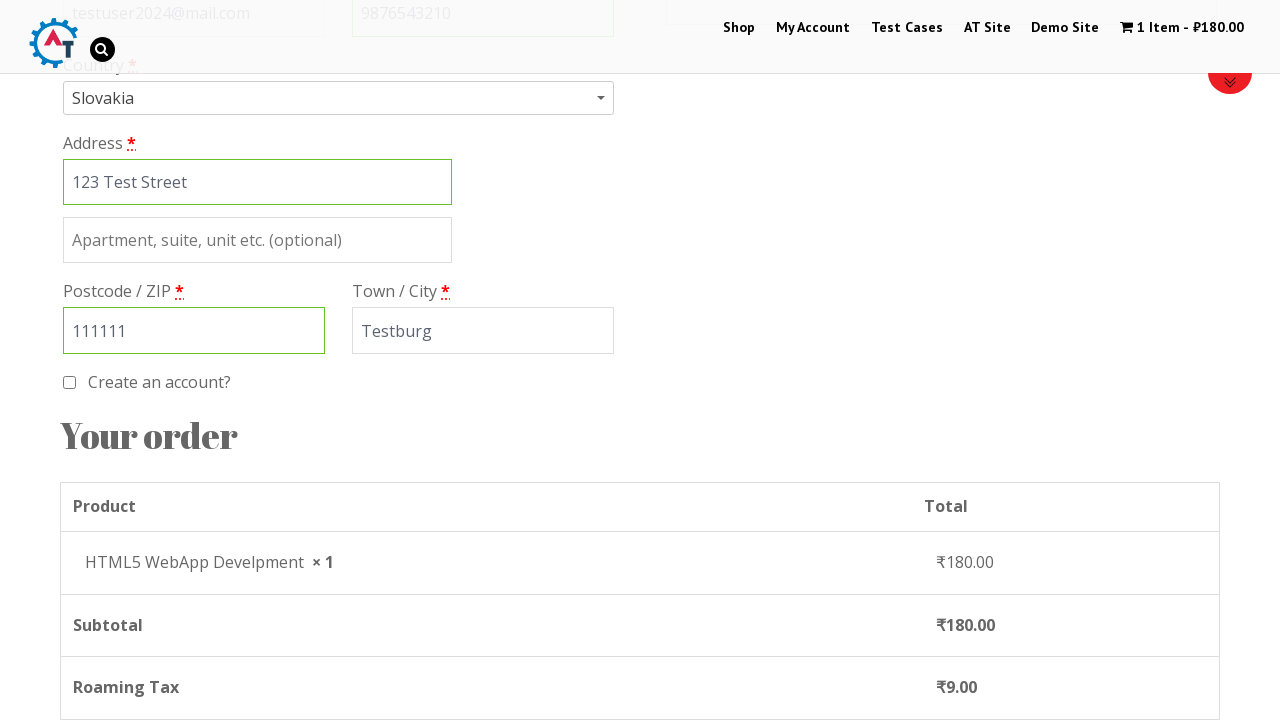

Selected Check Payments as payment method at (82, 361) on #payment_method_cheque
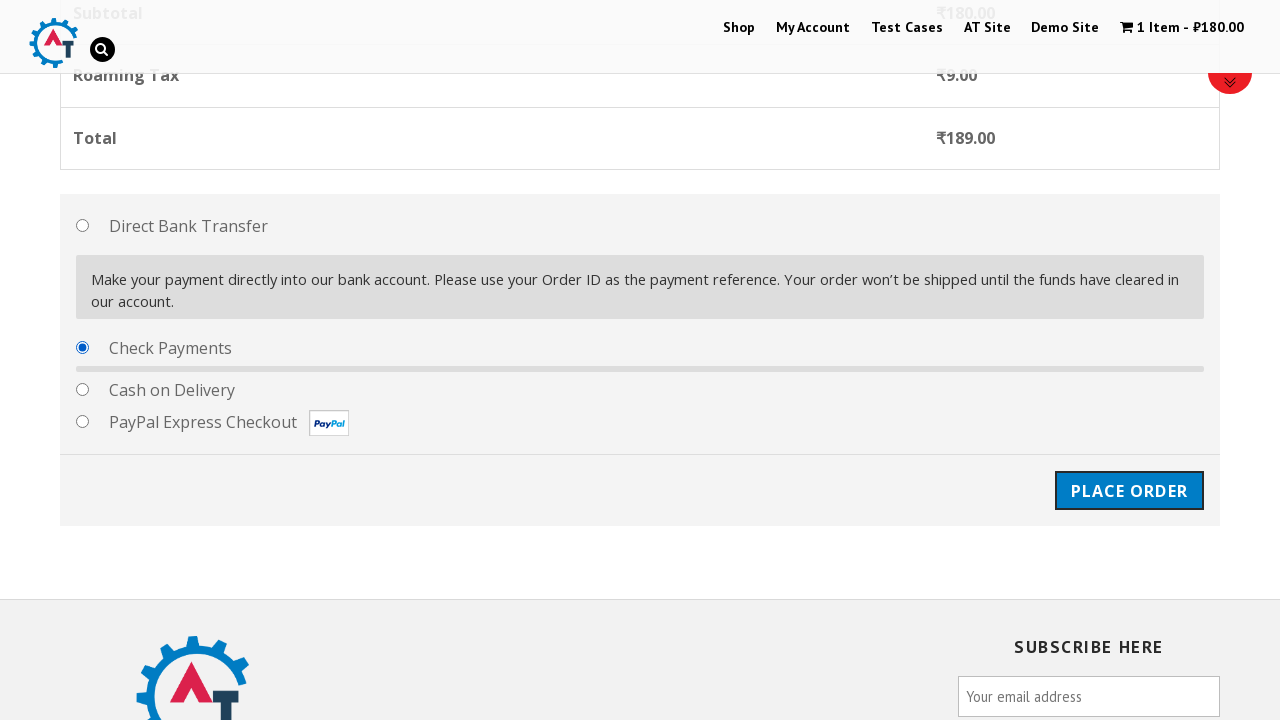

Place order button loaded
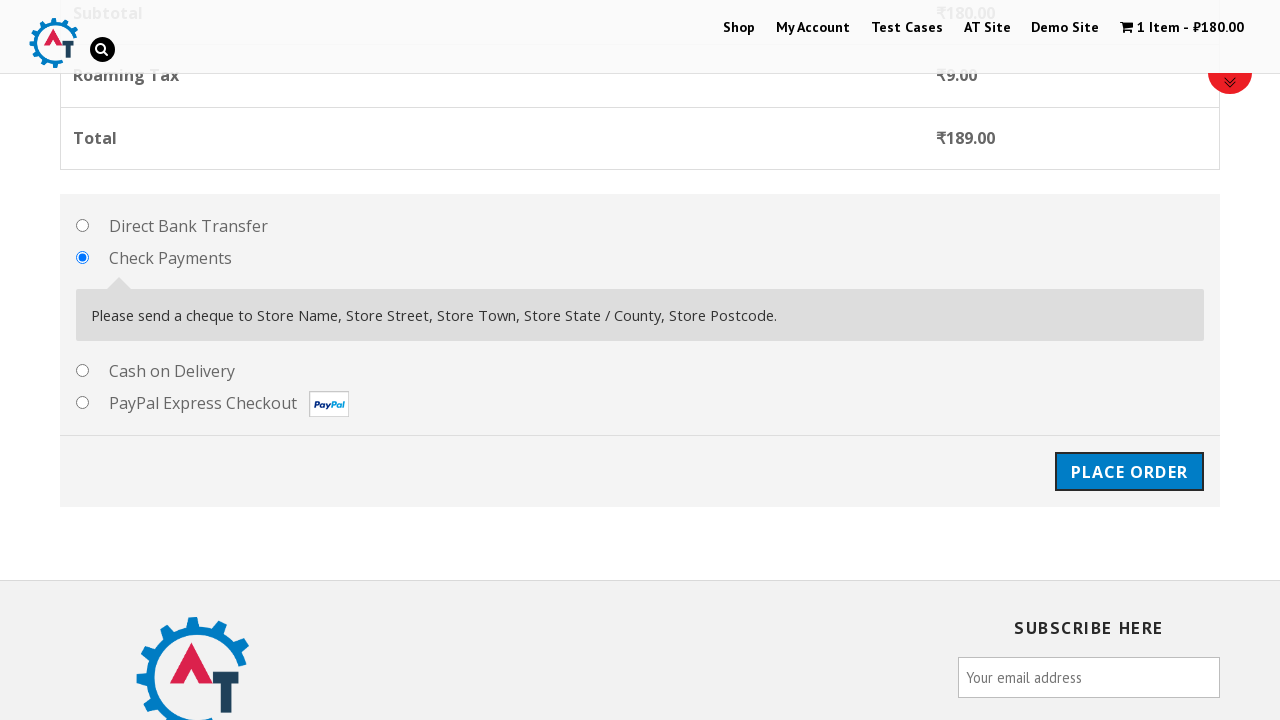

Clicked Place Order button to submit order at (1129, 472) on #place_order
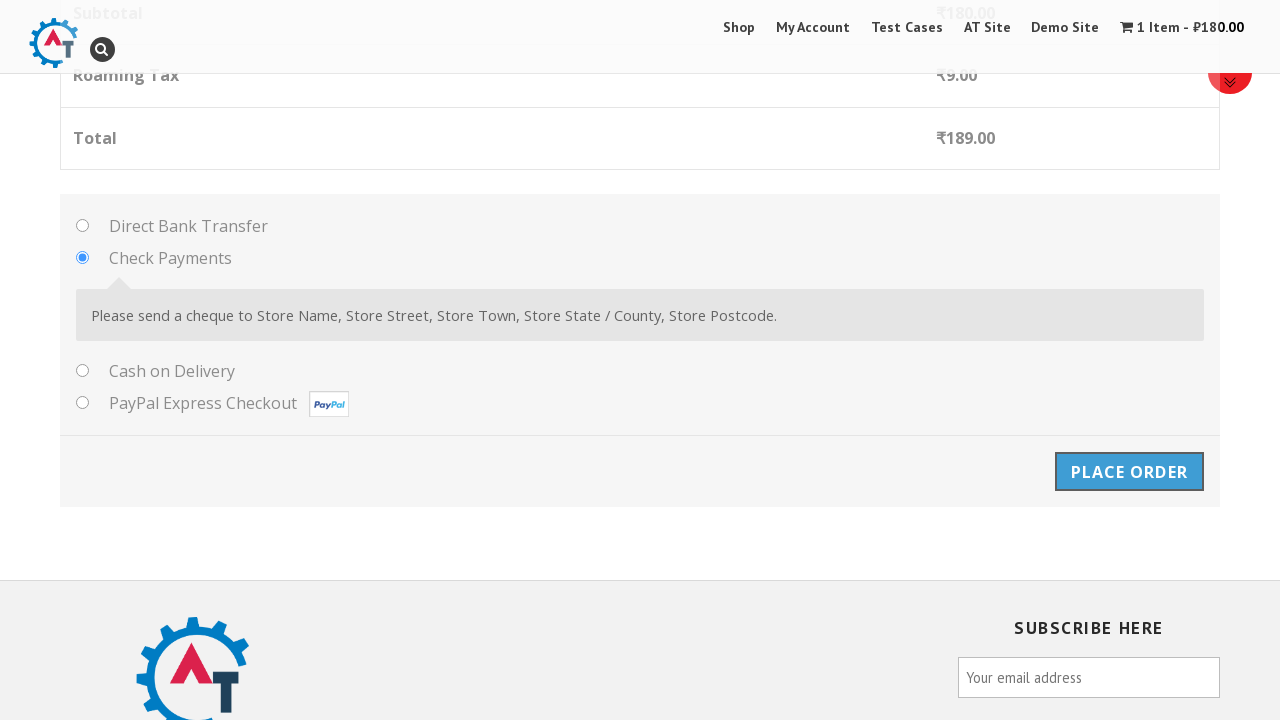

Order confirmation message received
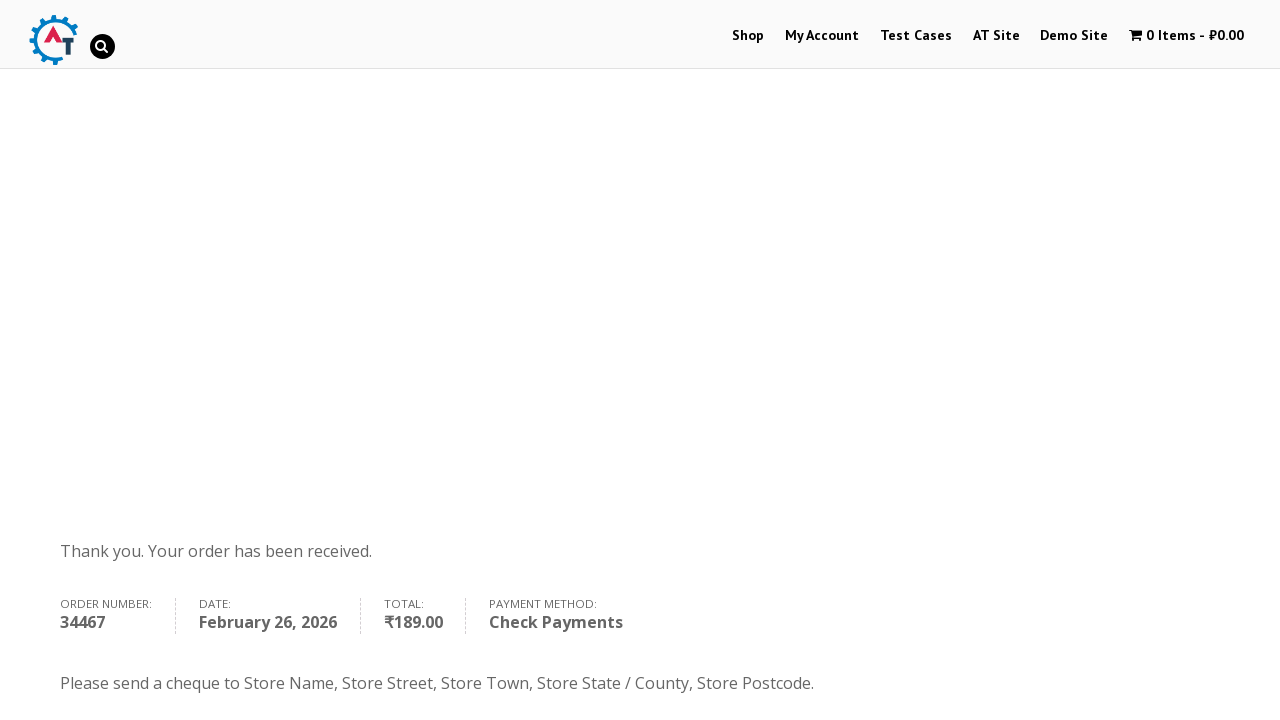

Confirmed Check Payments method shown on order confirmation
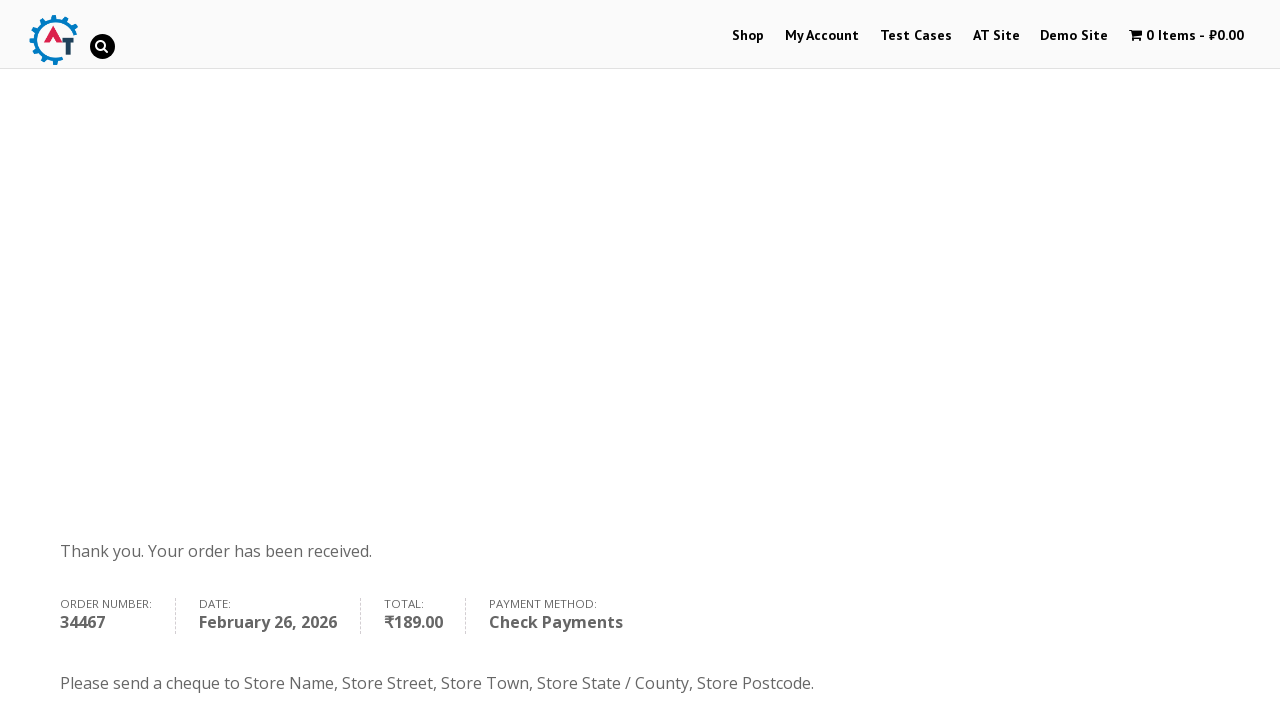

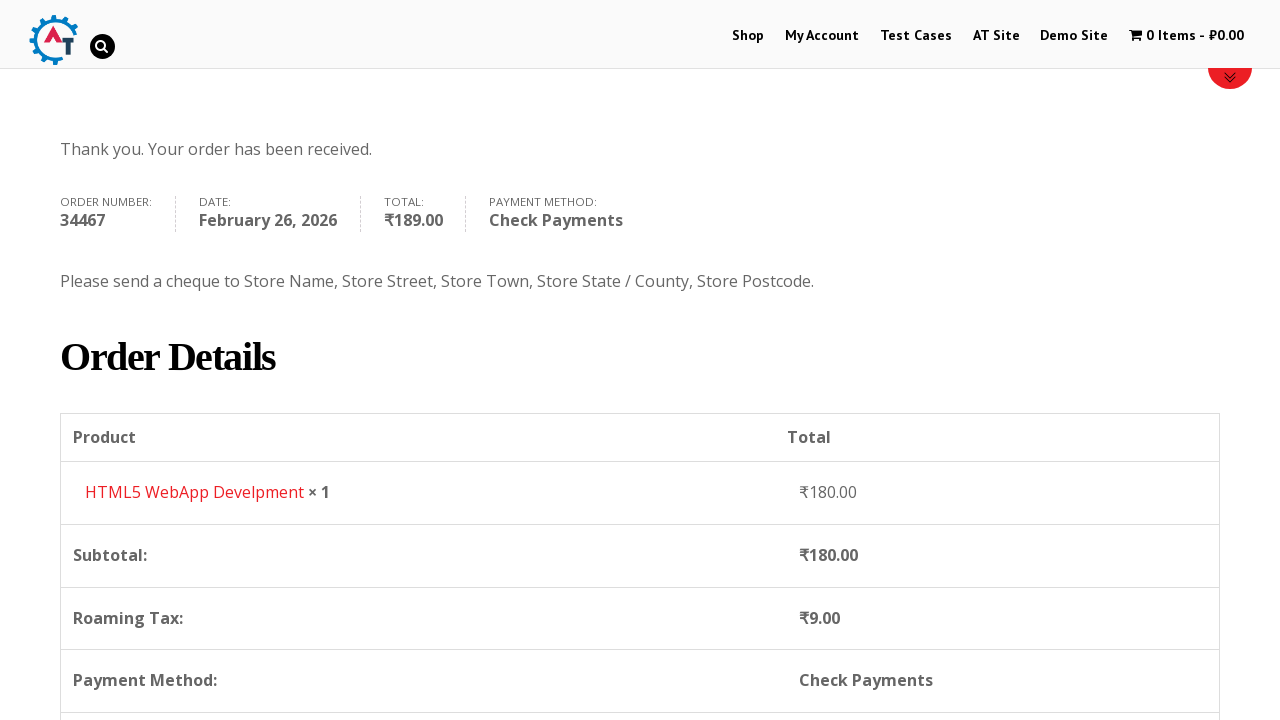